Tests clicking on the API navigation button in the main navigation bar of the WebdriverIO website

Starting URL: https://webdriver.io/

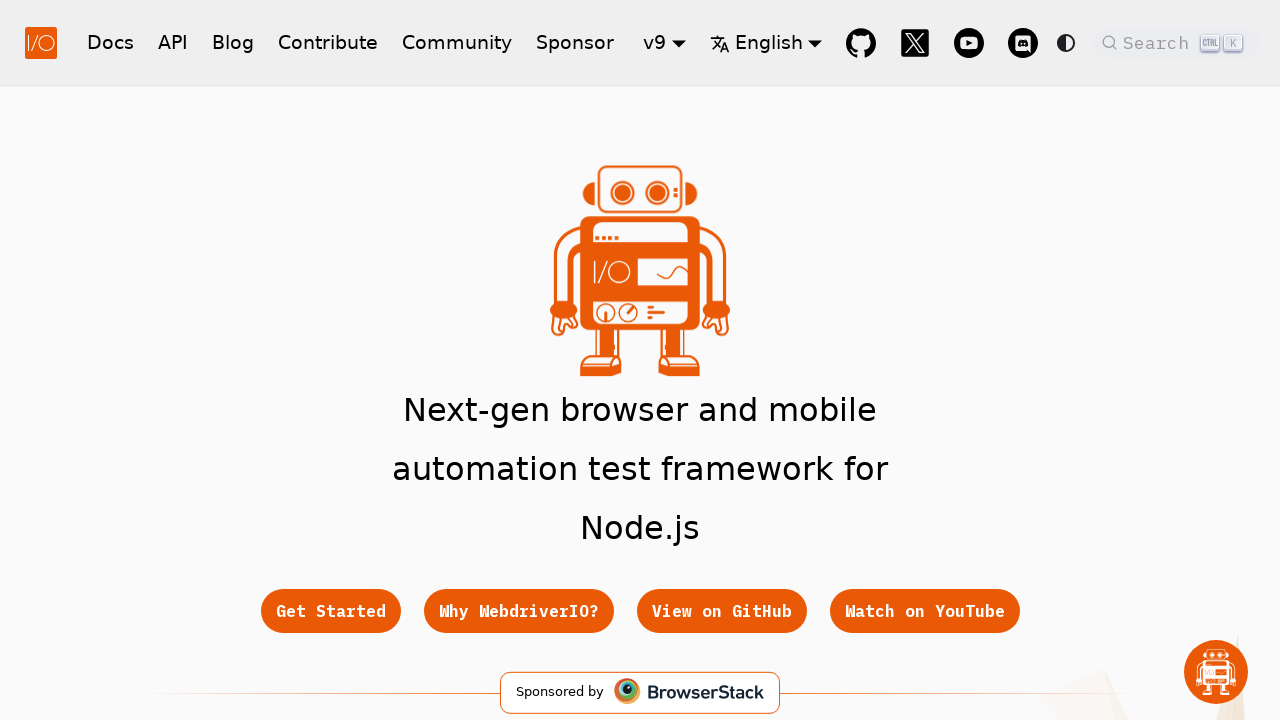

Clicked on the API button in the main navigation bar at (173, 42) on nav [href="/docs/api"]
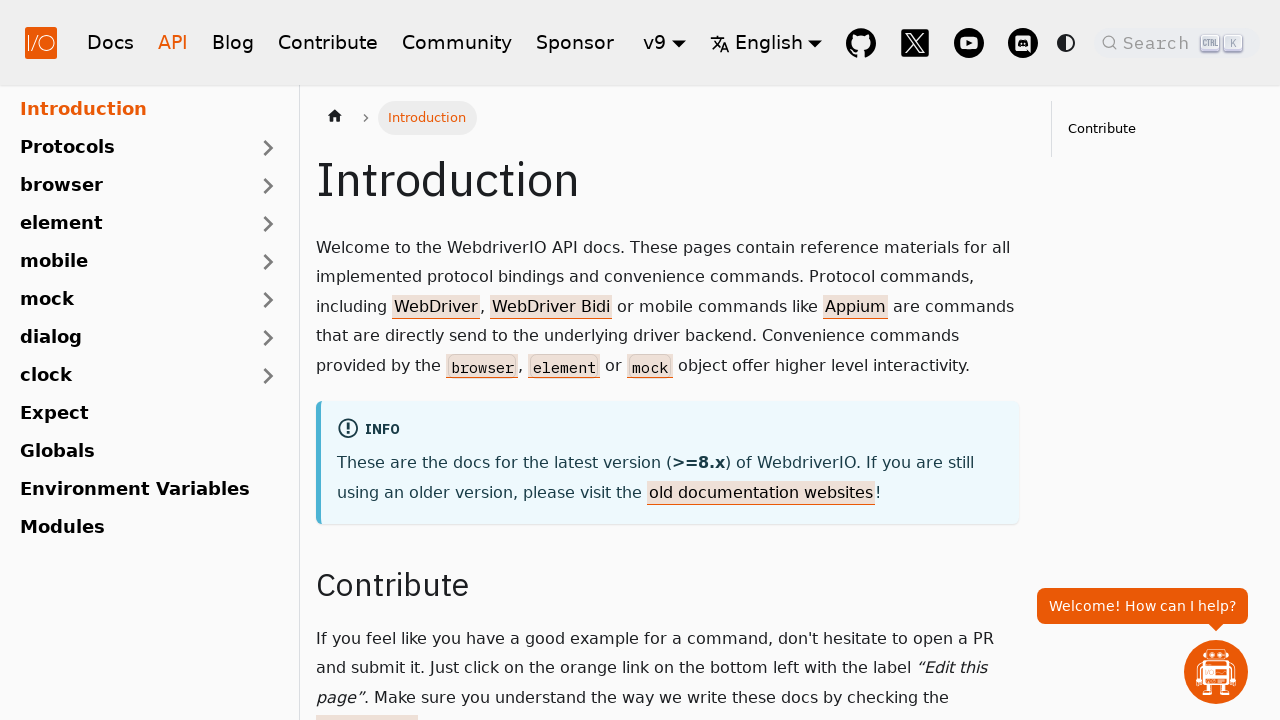

Waited for page to load after navigating to API documentation
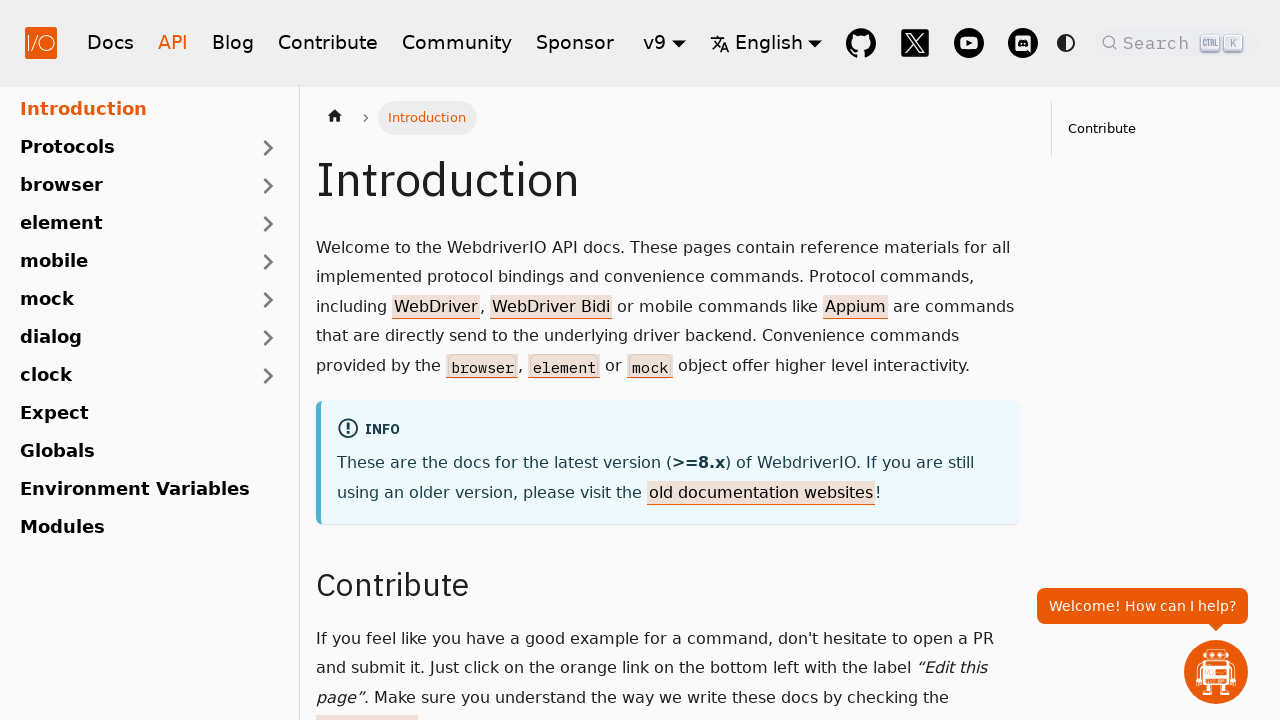

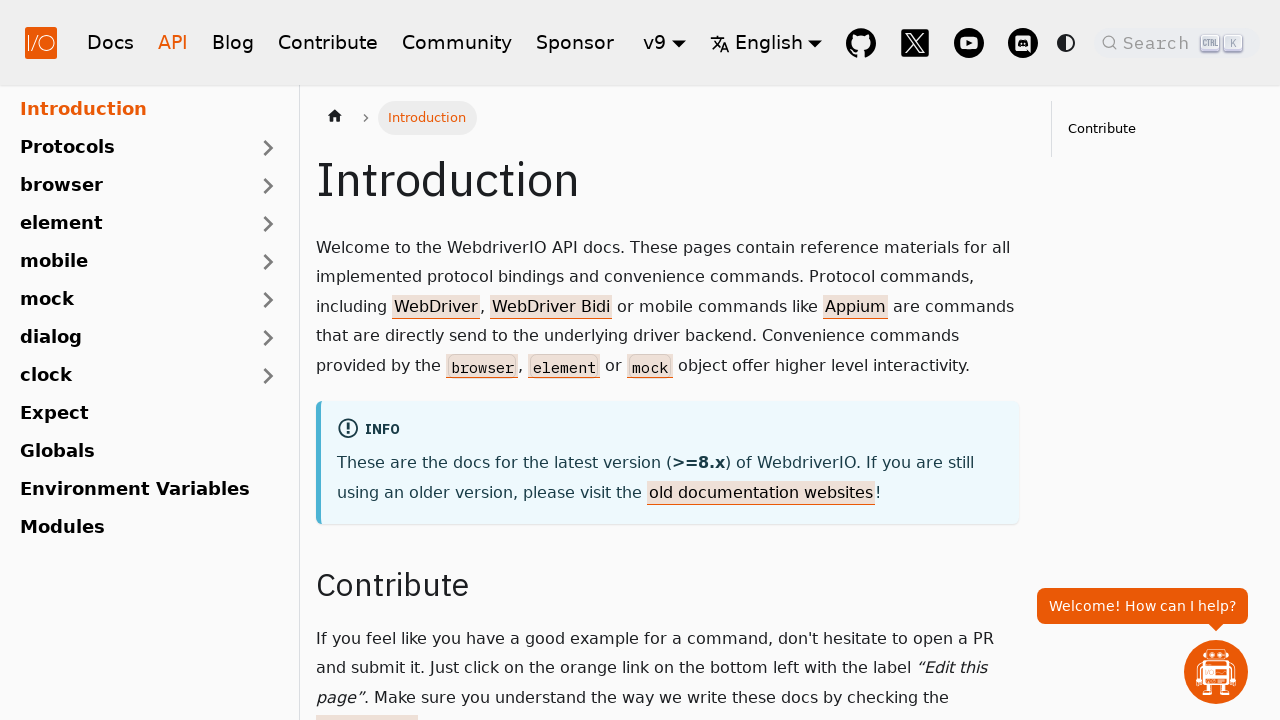